Tests a practice automation form by filling in first name and last name text fields, then selecting a gender radio button.

Starting URL: https://app.cloudqa.io/home/AutomationPracticeForm

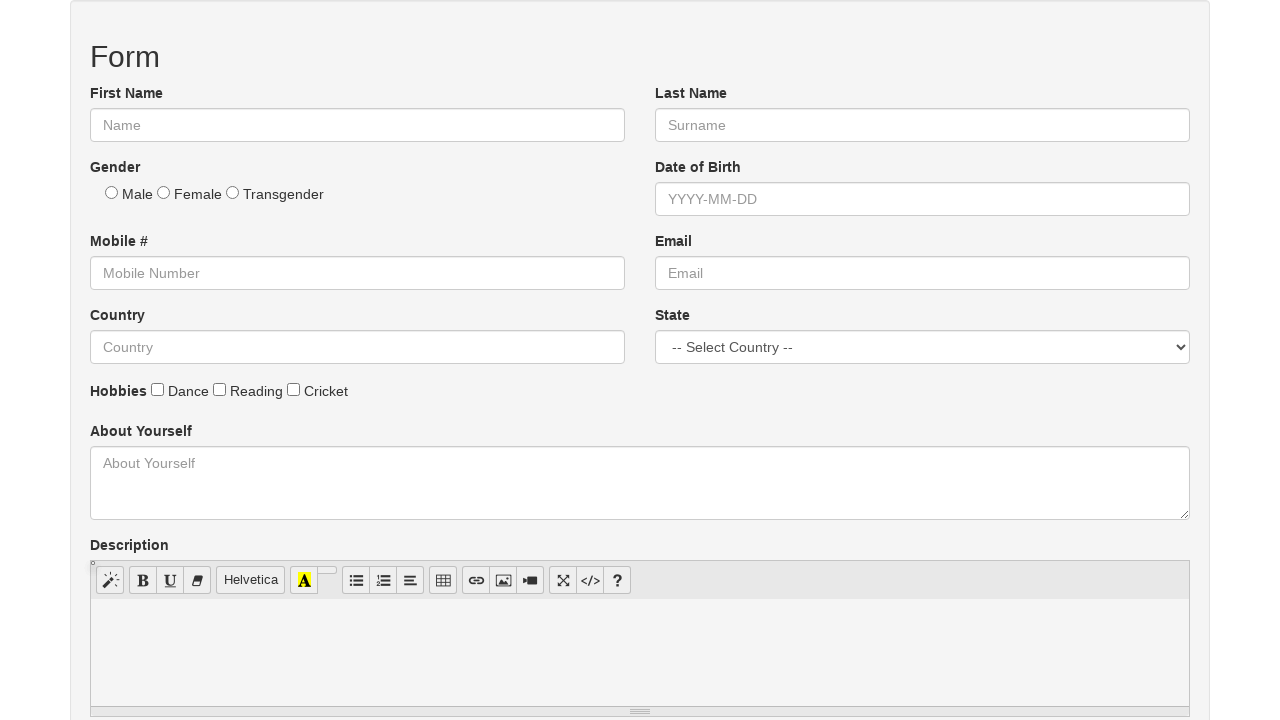

Navigated to Automation Practice Form
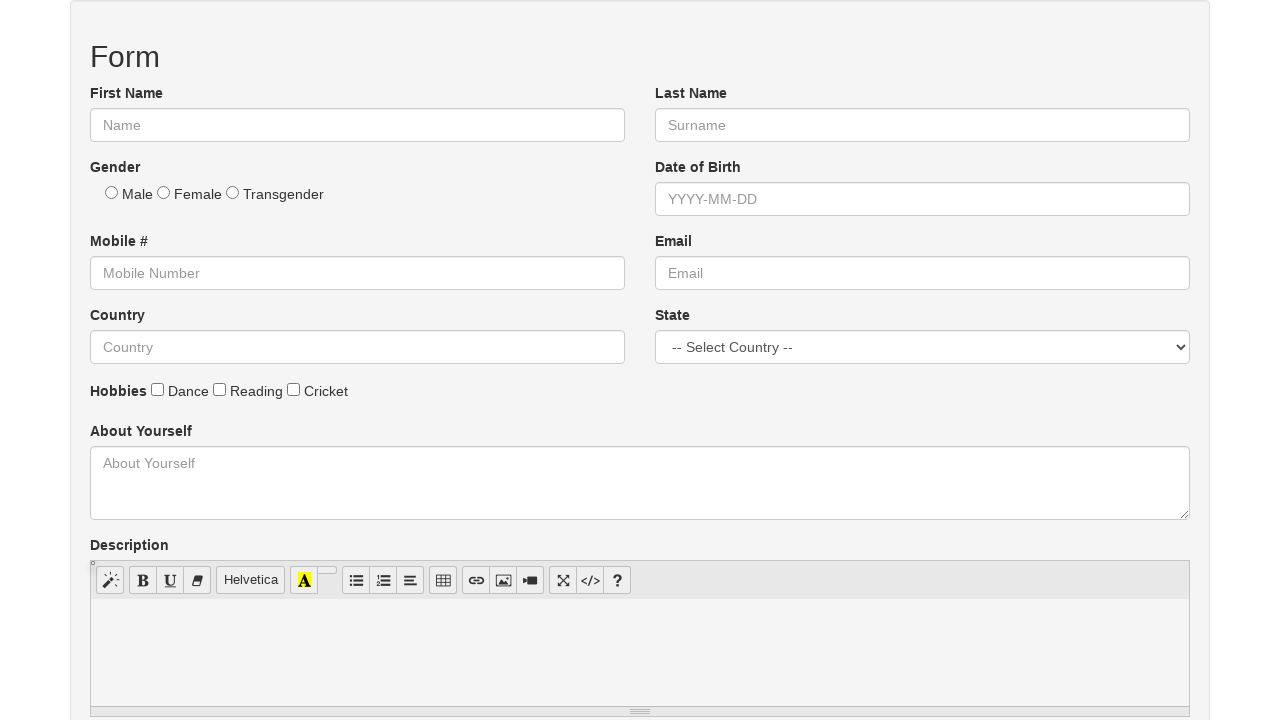

Filled First Name field with 'John' on #fname
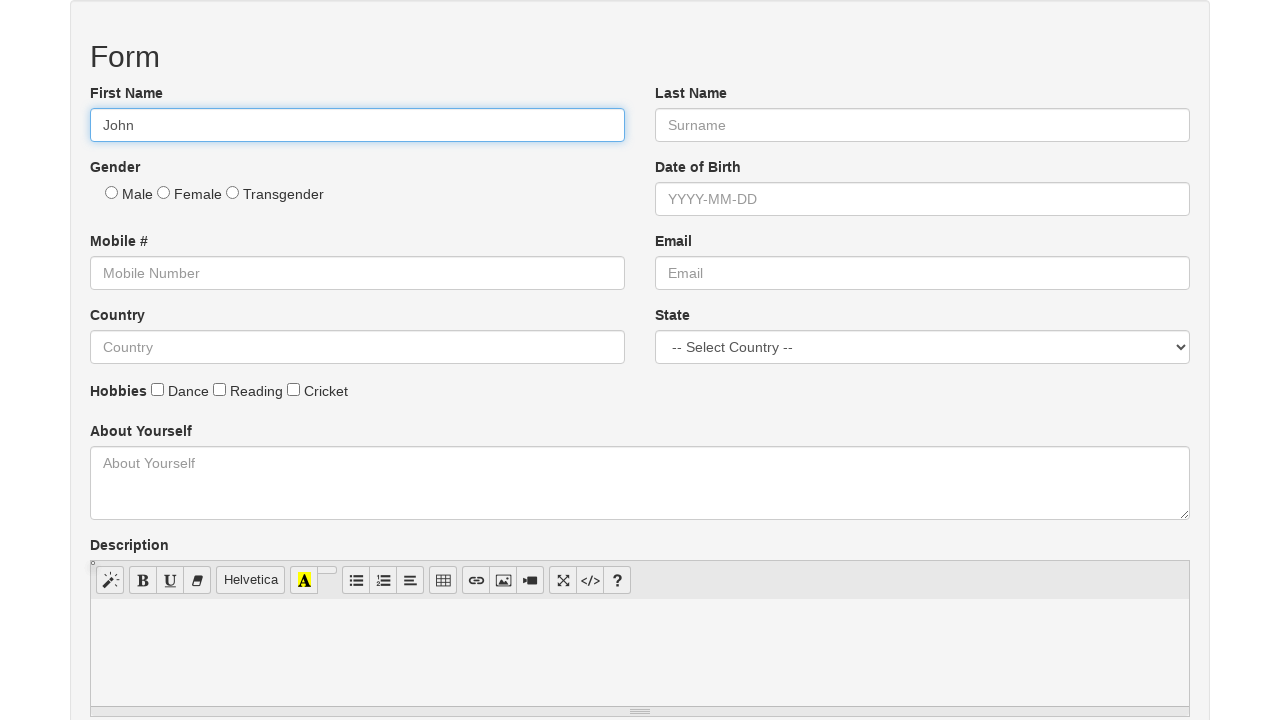

Filled Last Name field with 'Doe' on #lname
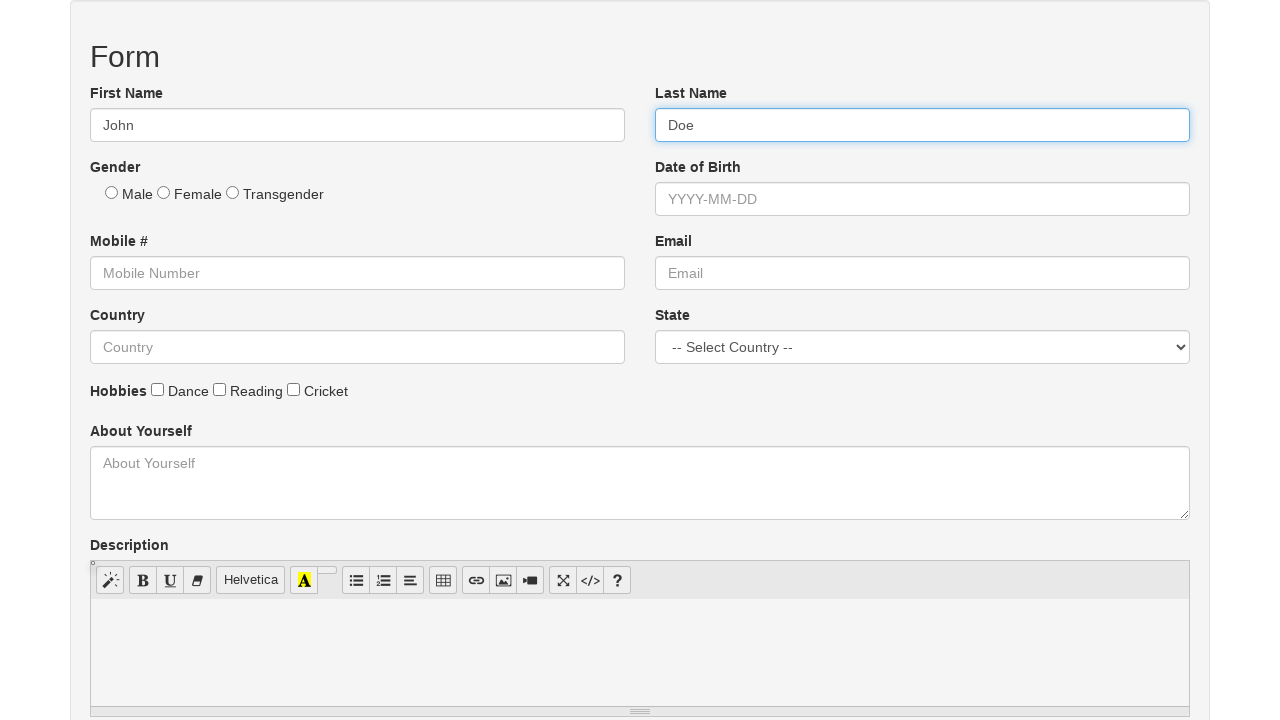

Selected Male gender radio button at (112, 192) on #male
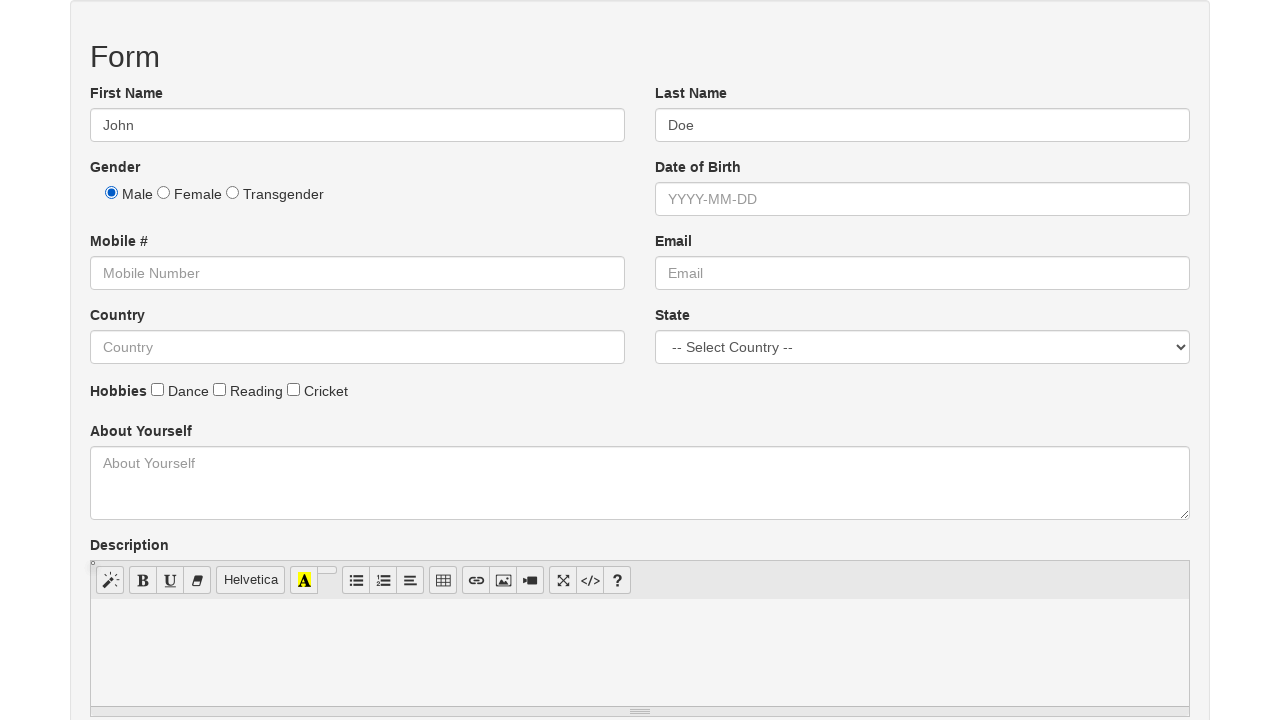

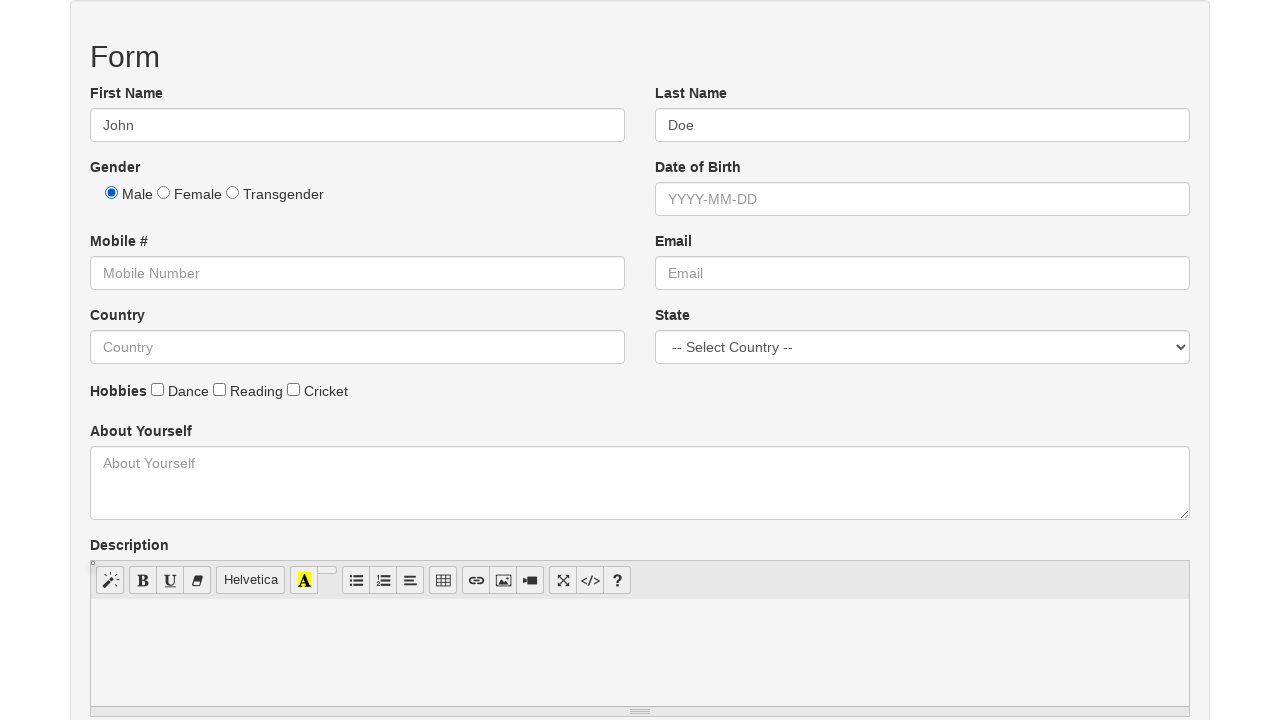